Navigates to Ukrainian alerts page and verifies map element is present using XPath

Starting URL: https://alerts.in.ua/

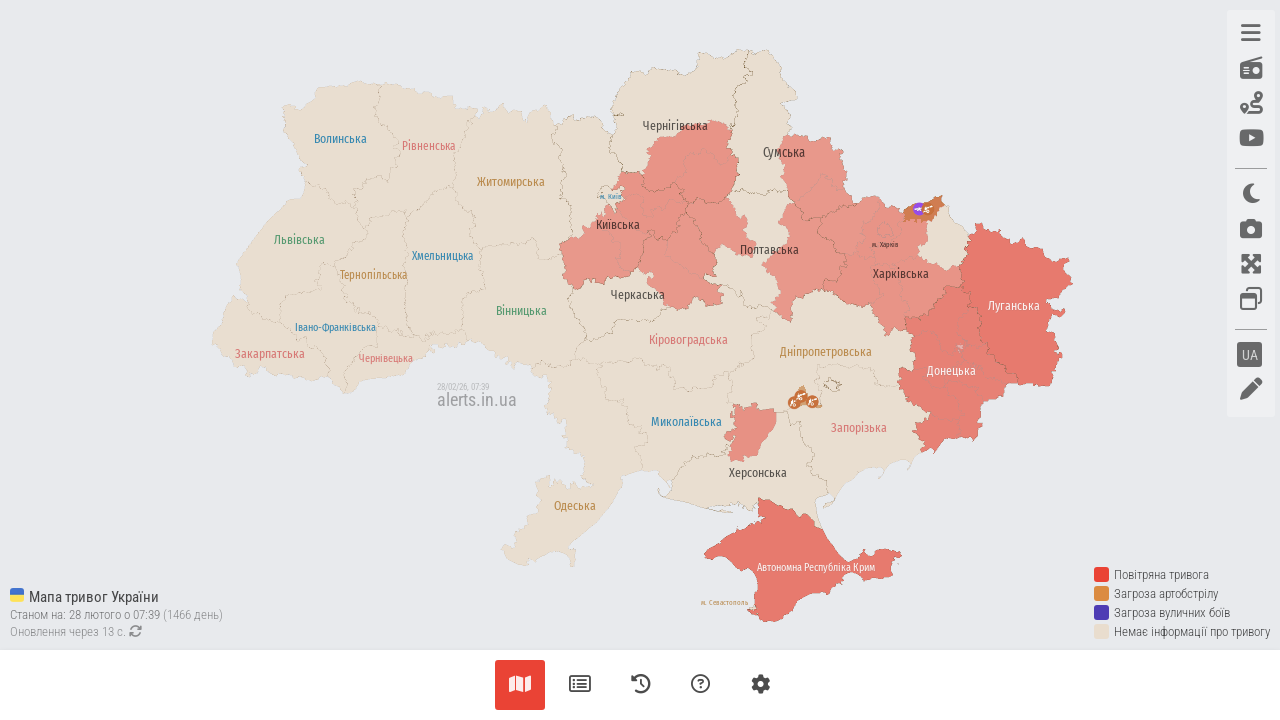

Navigated to Ukrainian alerts page at https://alerts.in.ua/
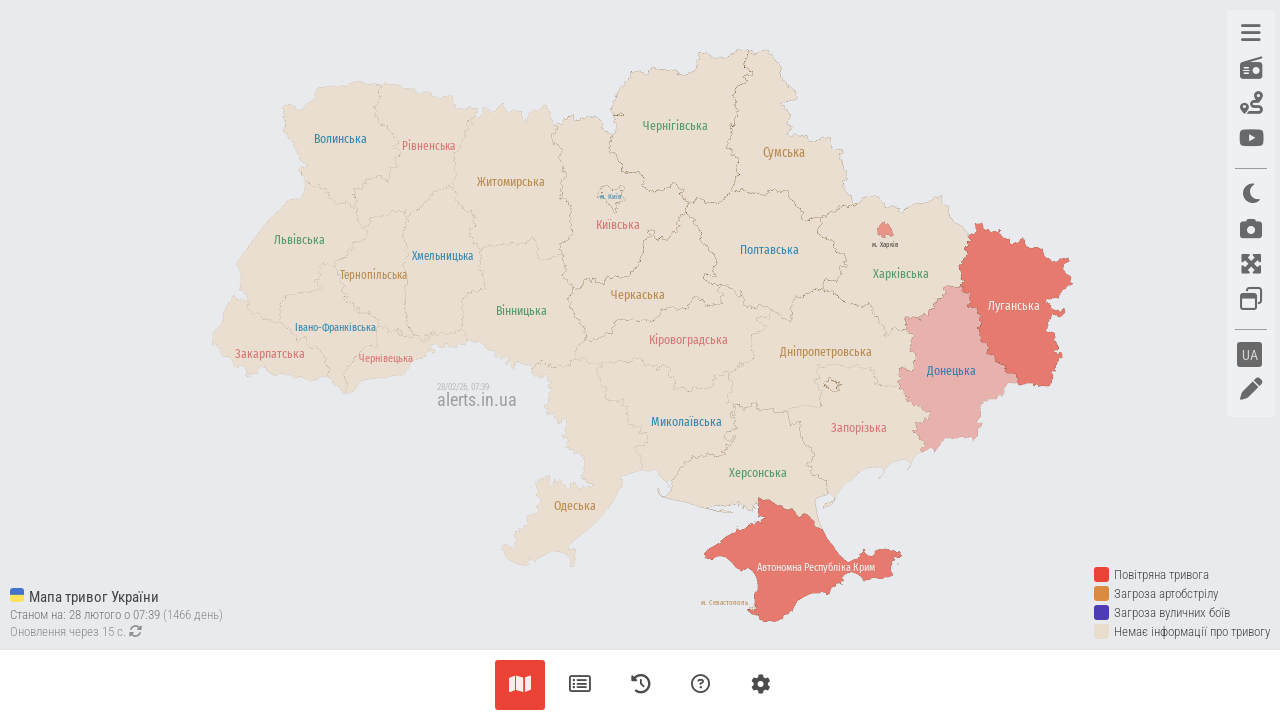

Map element loaded and is present on the page
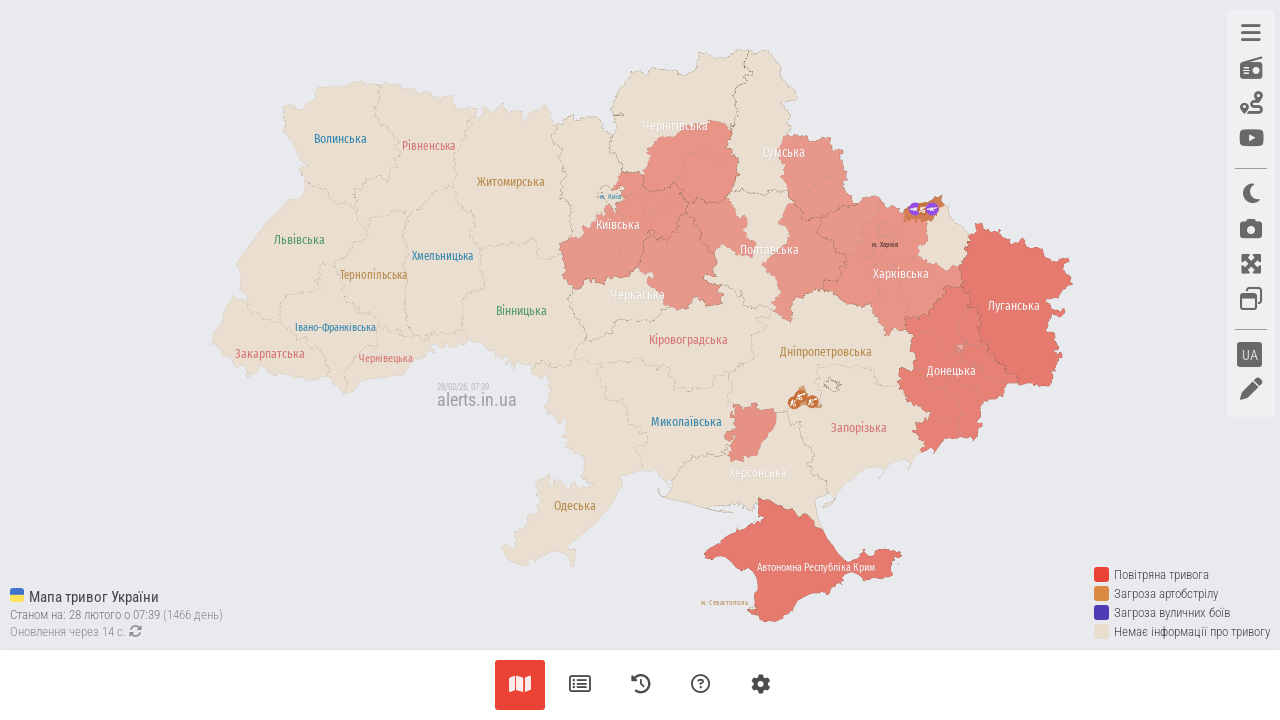

Verified map element is visible using XPath selector
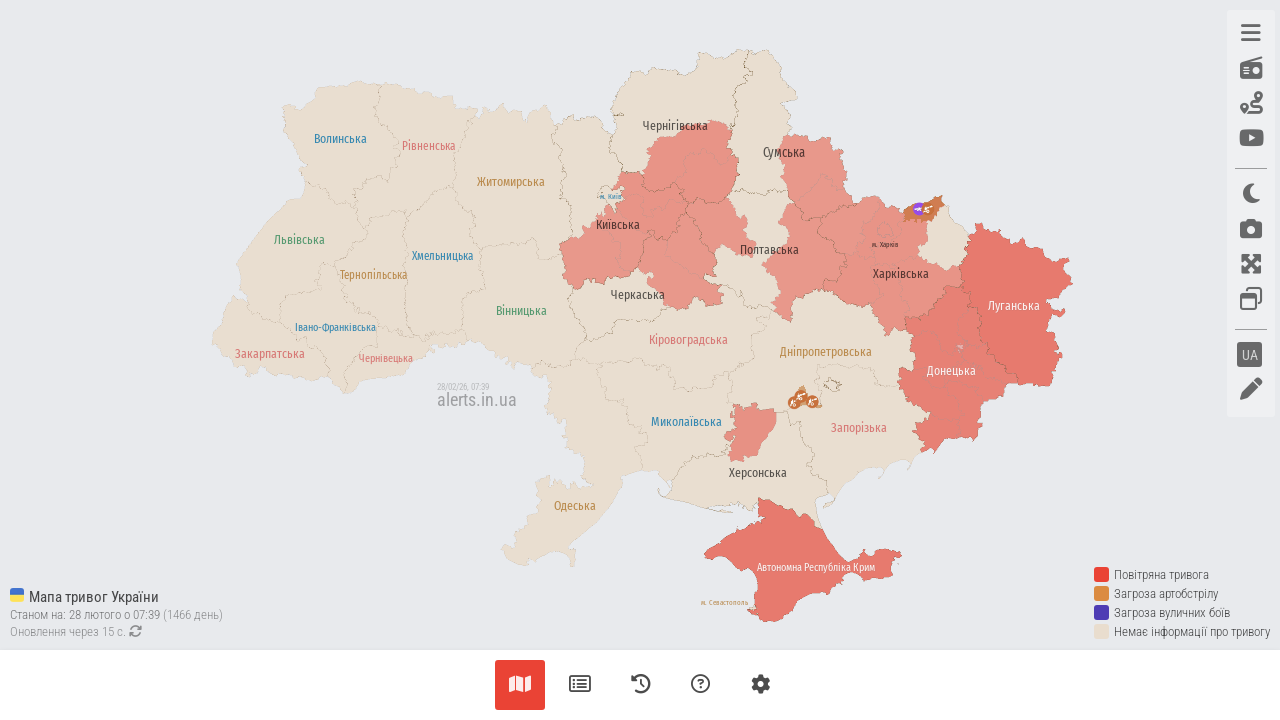

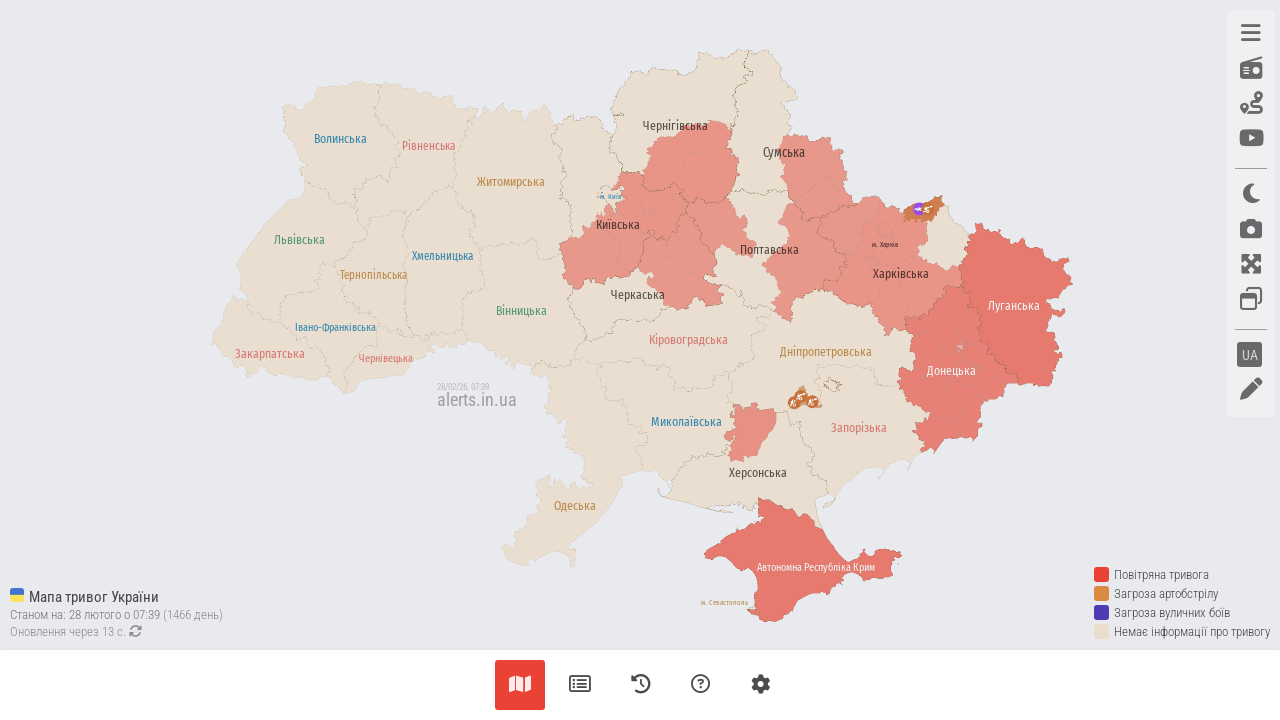